Tests the cube area calculator by entering side length 1.4 and verifying the surface area result is 11.76

Starting URL: https://ru.onlinemschool.com/

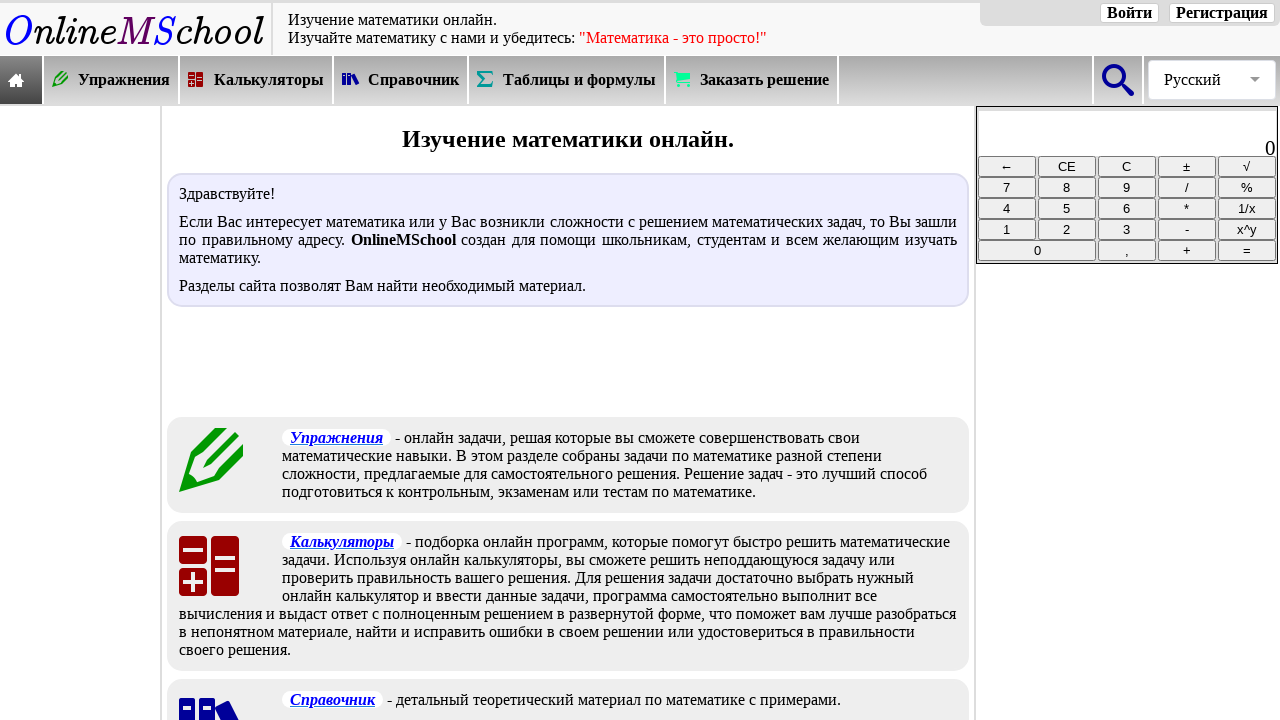

Waited for calculators menu selector
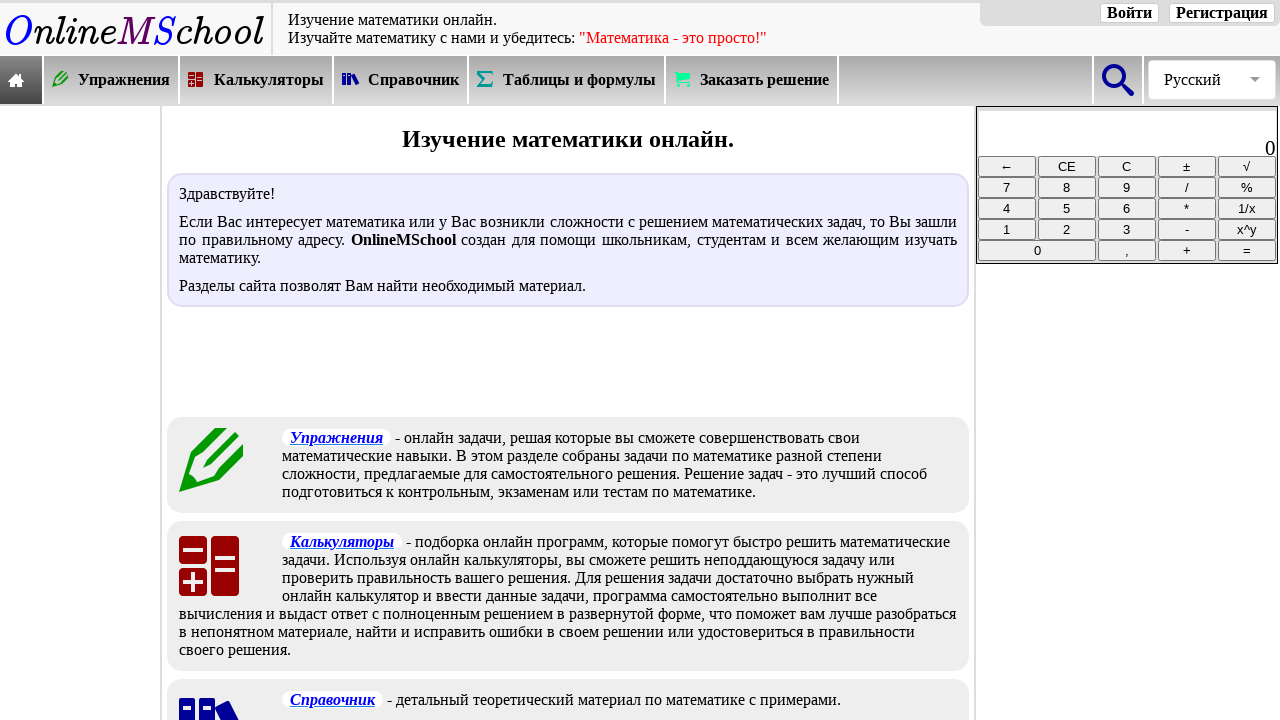

Clicked on calculators menu at (269, 80) on xpath=//*[@id="oms_body1"]/header/nav/div[2]/div[3]/a/div/div[2]
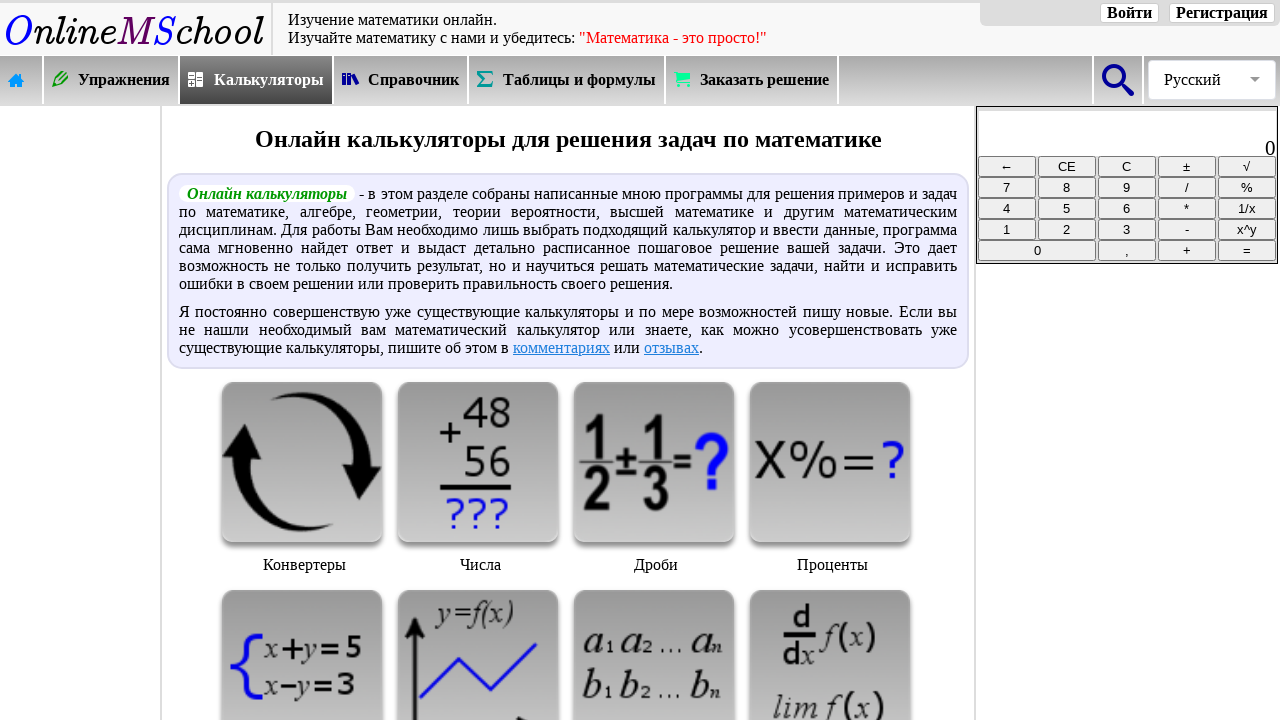

Waited for geometry/cube section selector
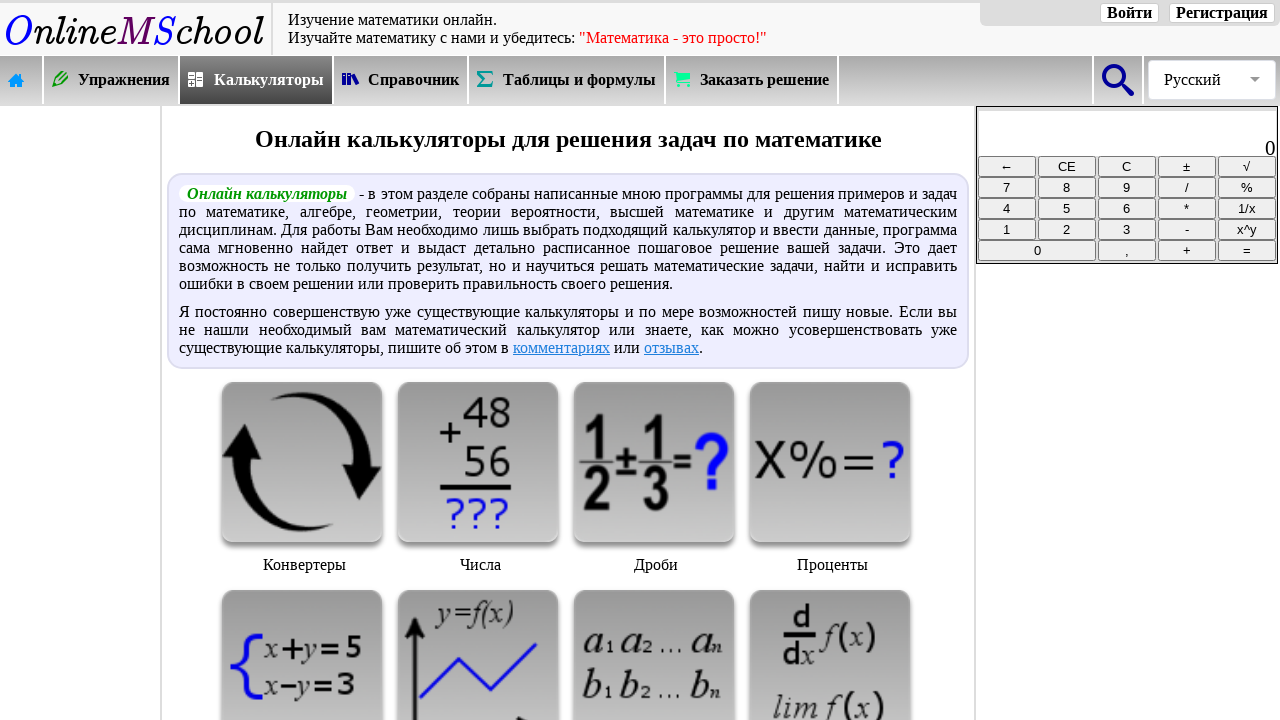

Clicked on geometry/cube section at (654, 361) on xpath=//*[@id="oms_center_block"]/div[3]/div[18]/img
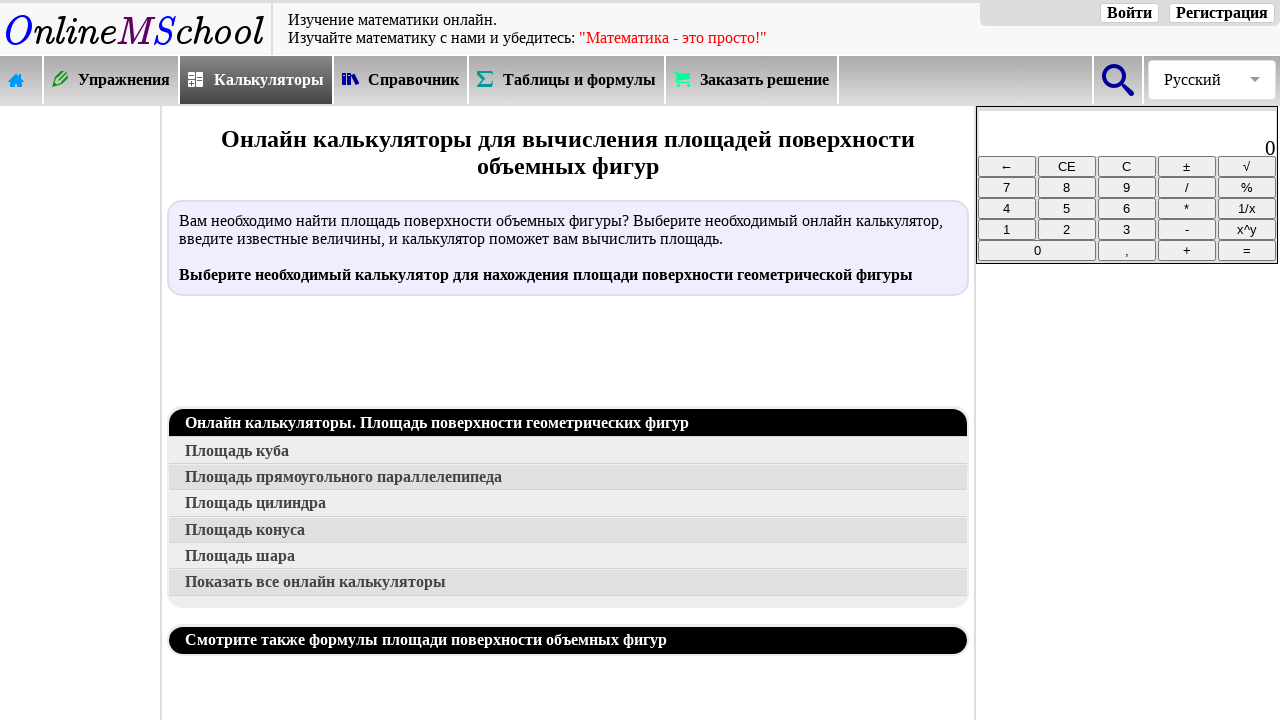

Waited for cube area calculator selector
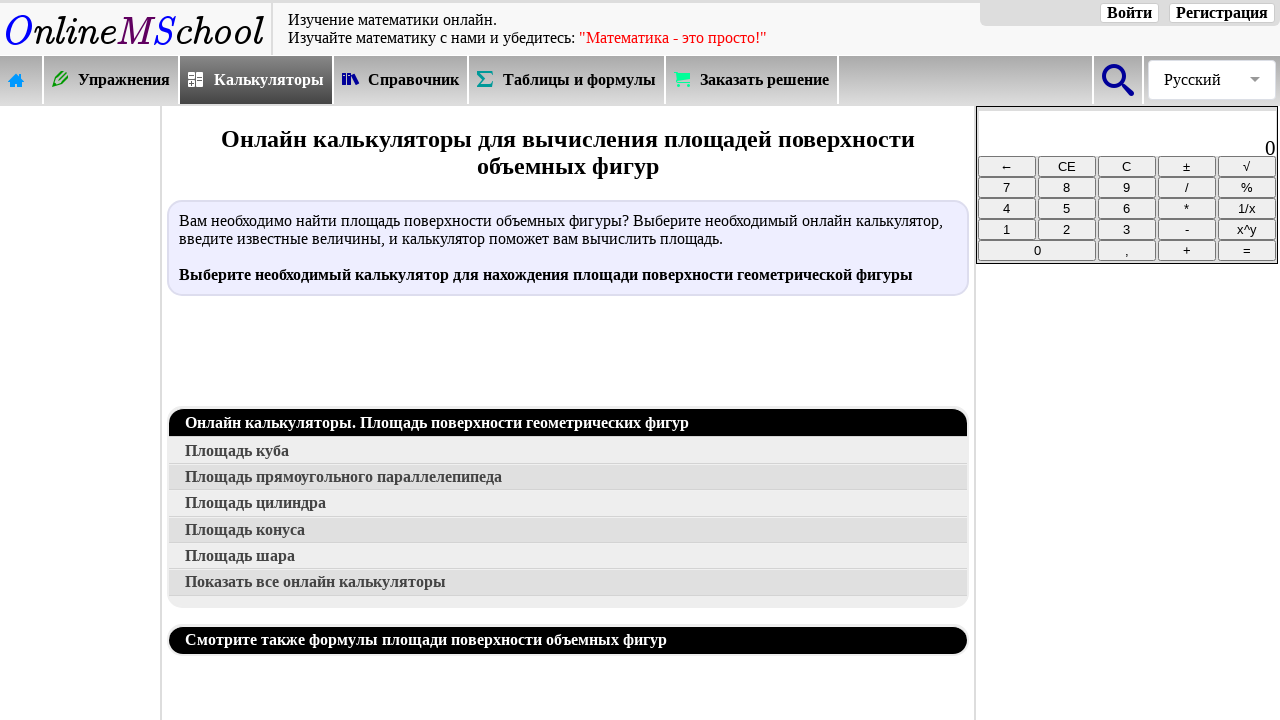

Clicked on cube area calculator at (568, 451) on xpath=//*[@id="oms_center_block"]/div[4]/a[2]
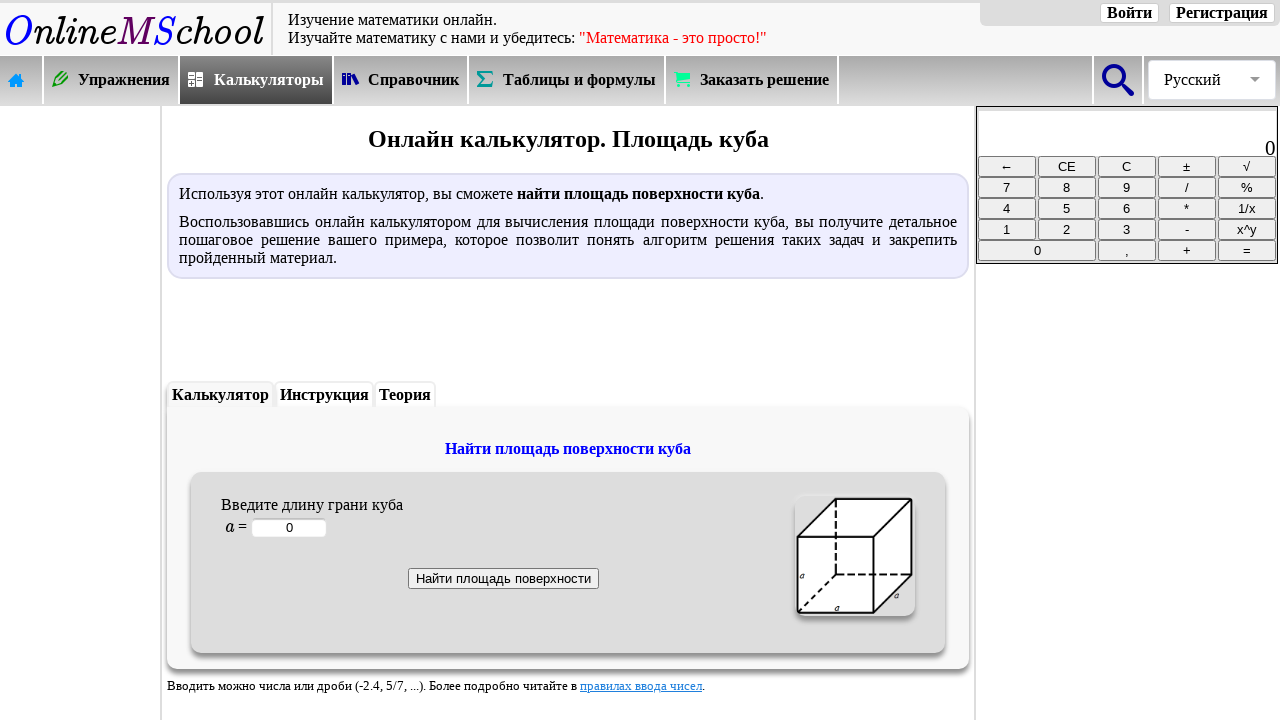

Waited for side length input field selector
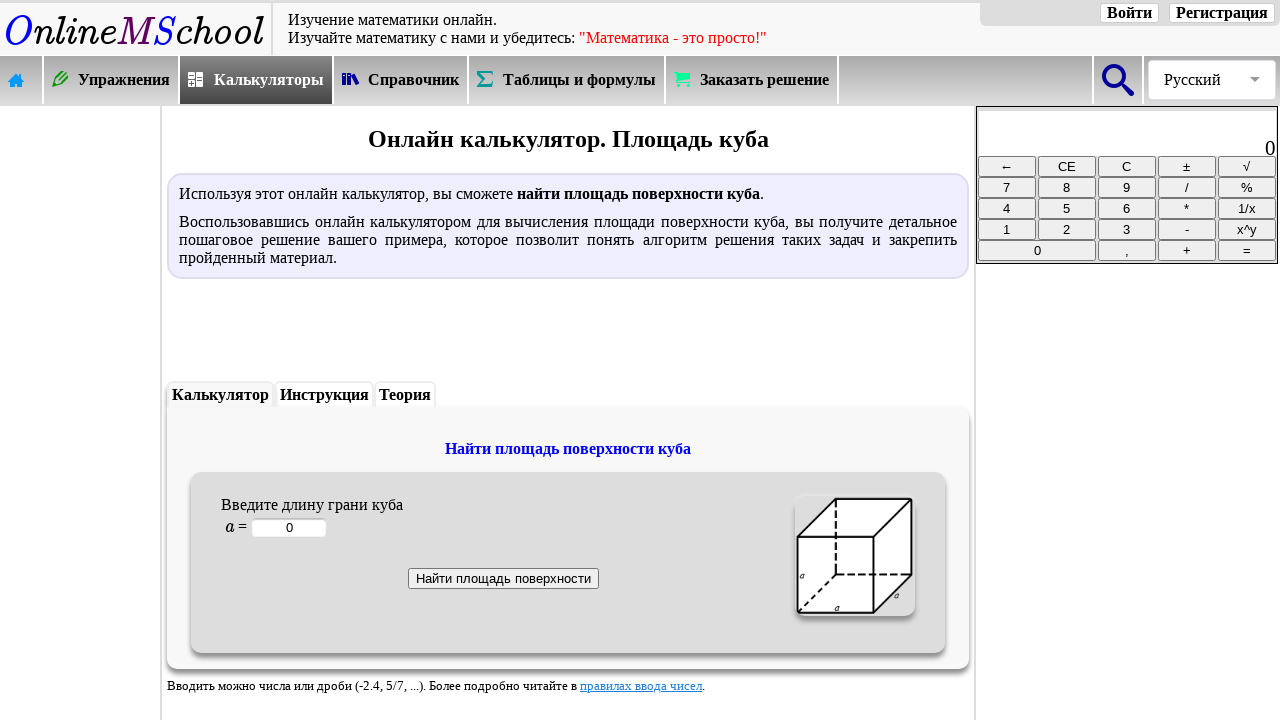

Entered side length value 1.4 on #oms_c1
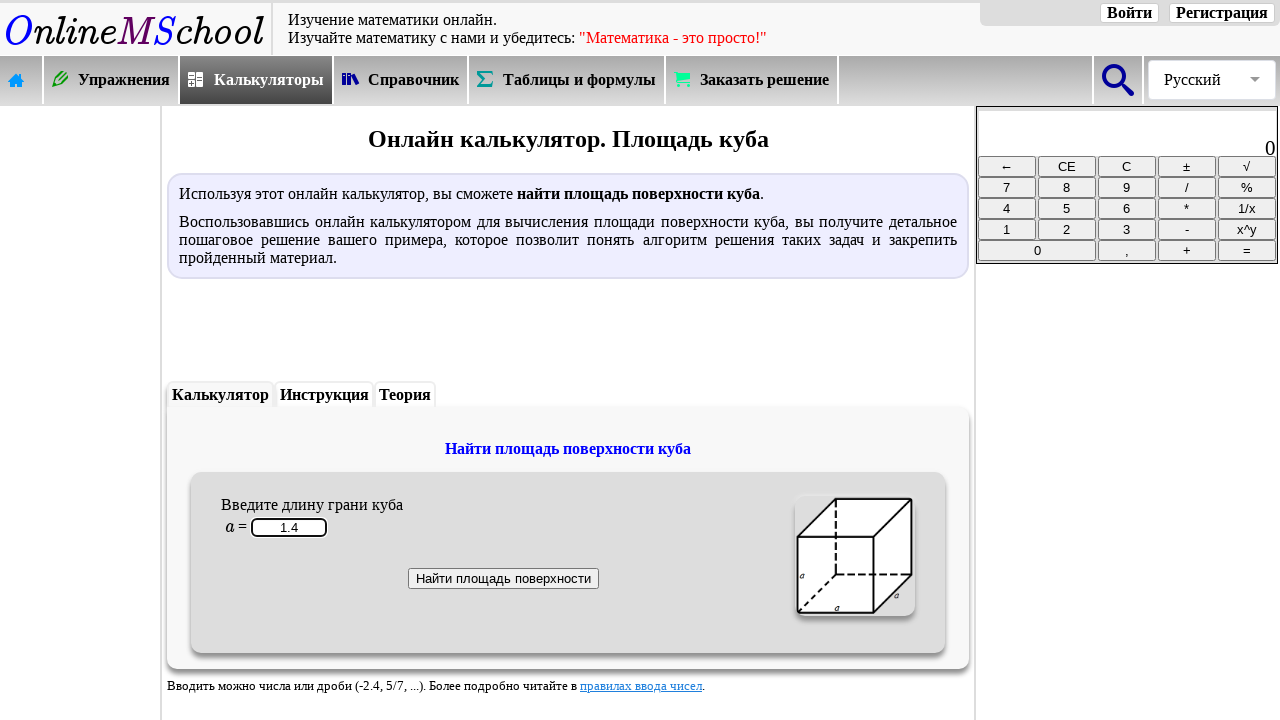

Waited for calculate button selector
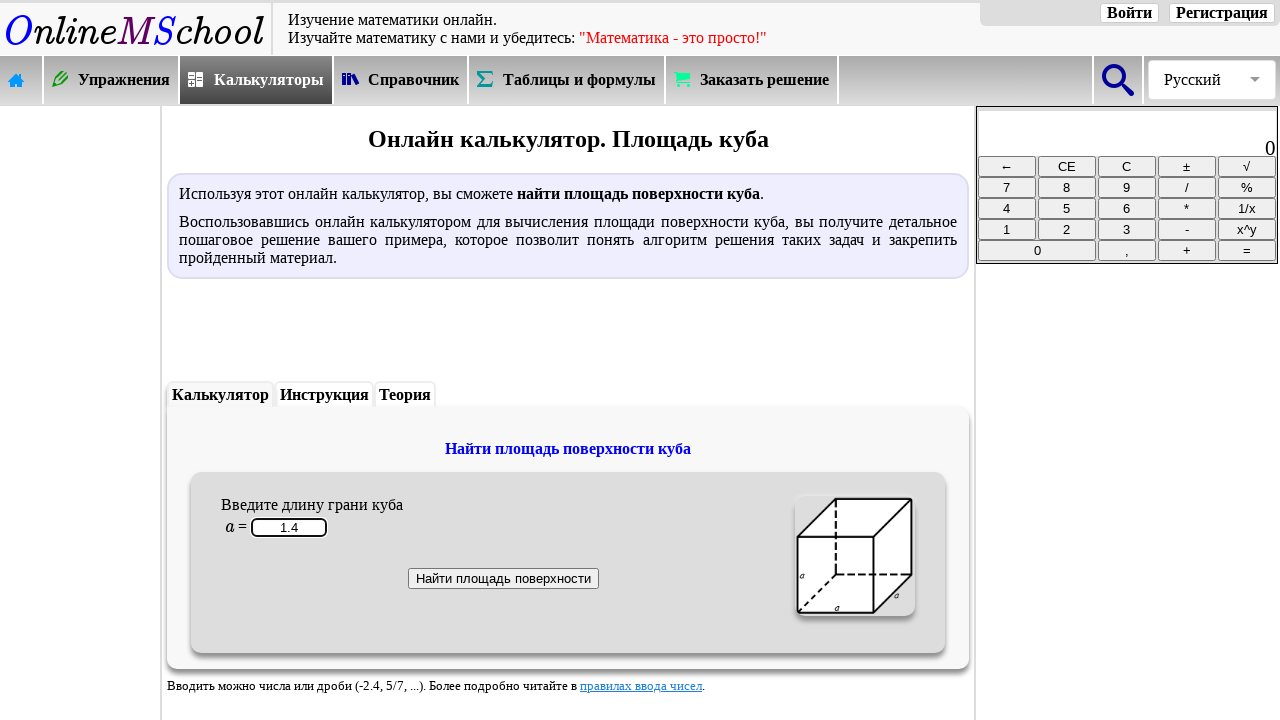

Clicked calculate button at (503, 578) on xpath=//*[@id="frtabl"]/p/input
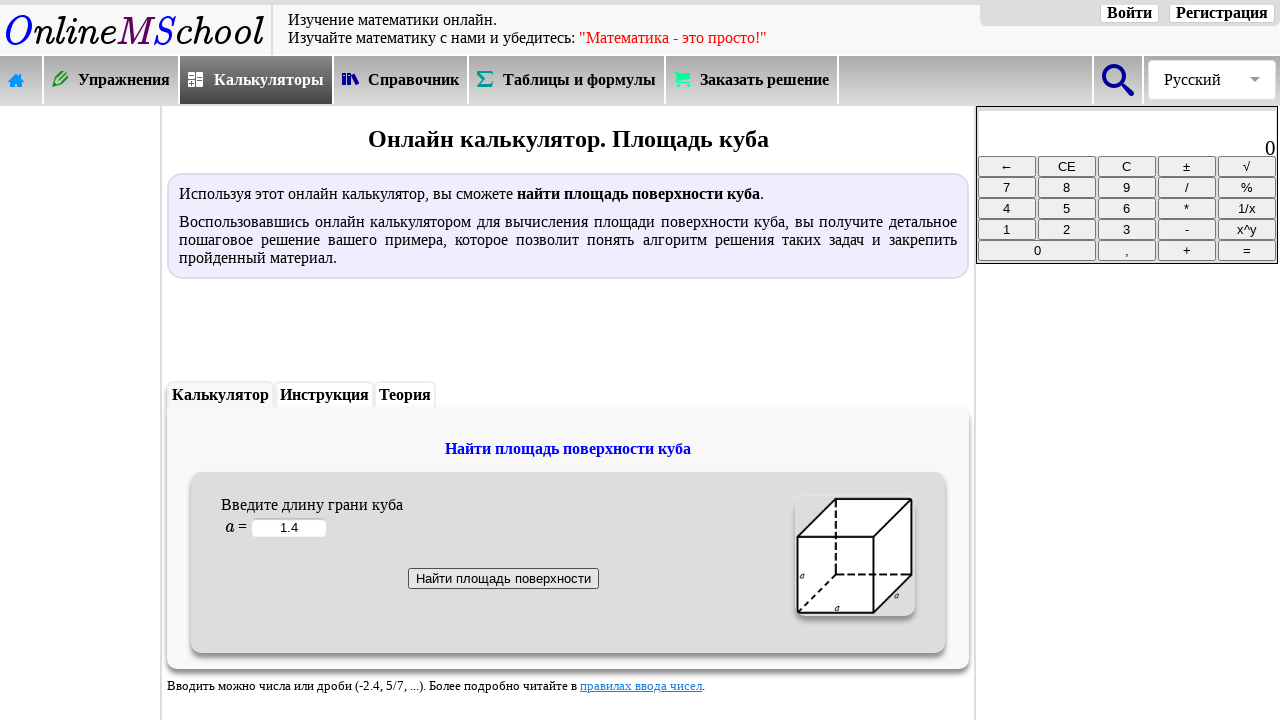

Waited for result to appear - surface area should be 11.76
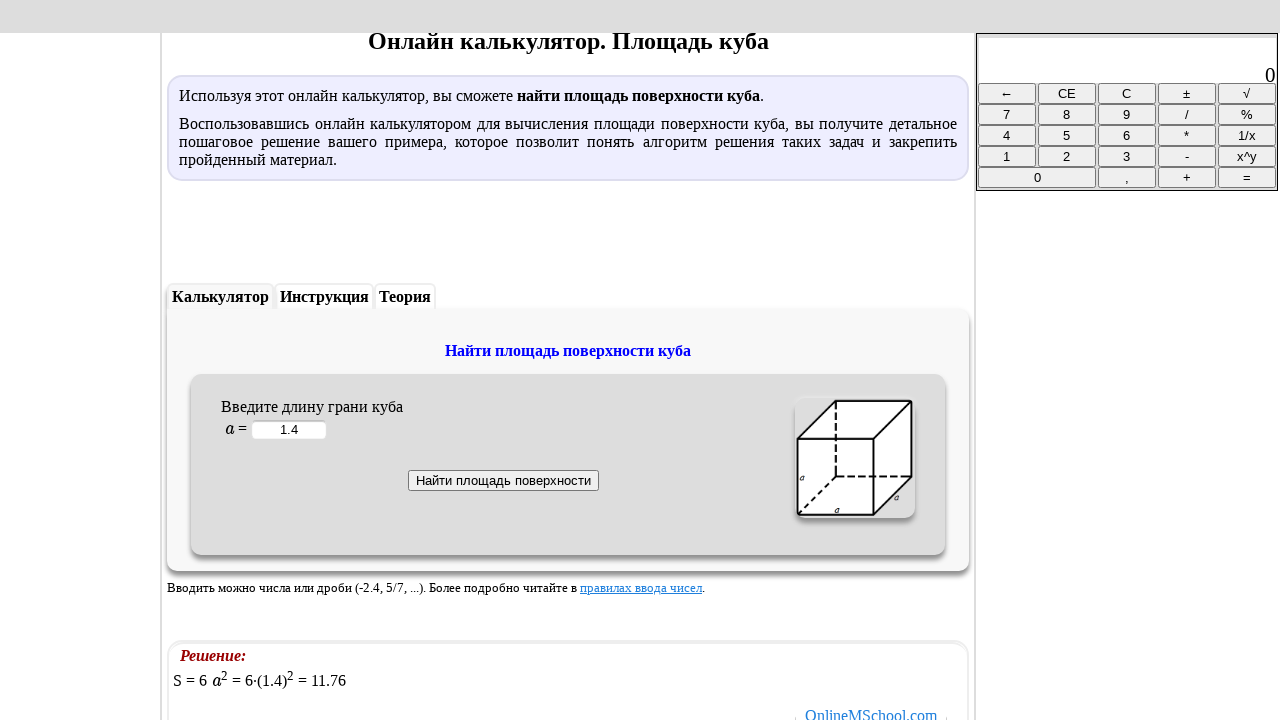

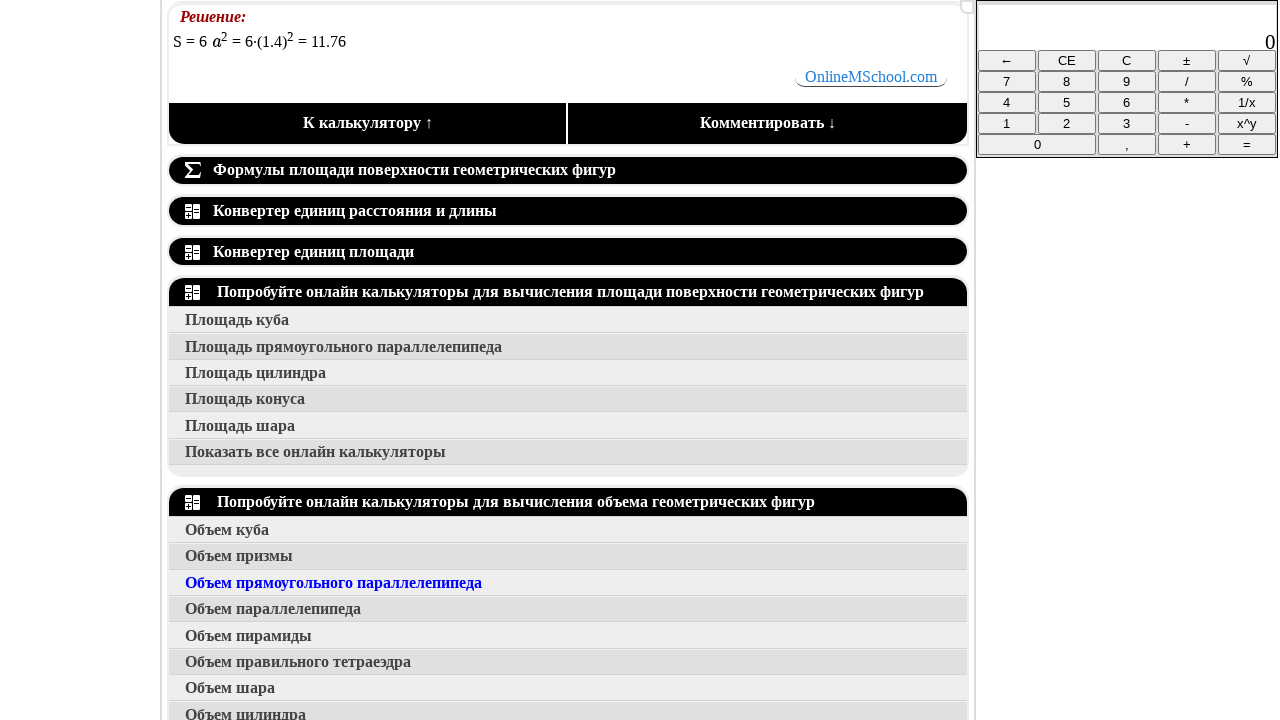